Tests search functionality on a navigation sidebar by filling a search input field with text and clicking the search button

Starting URL: https://floower.bitbucket.io/pages/index.html

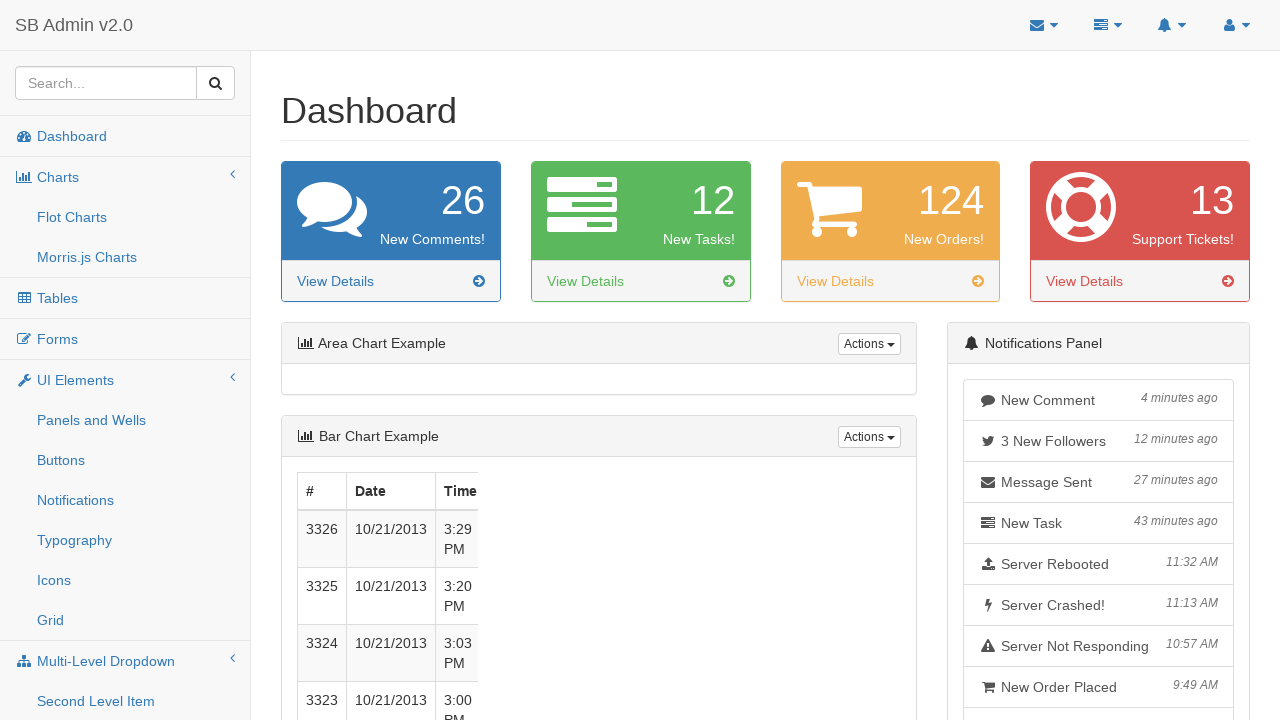

Filled search input field in navigation sidebar with 'abc' on html > body > div#wrapper > nav.navbar.navbar-default.navbar-static-top > div.na
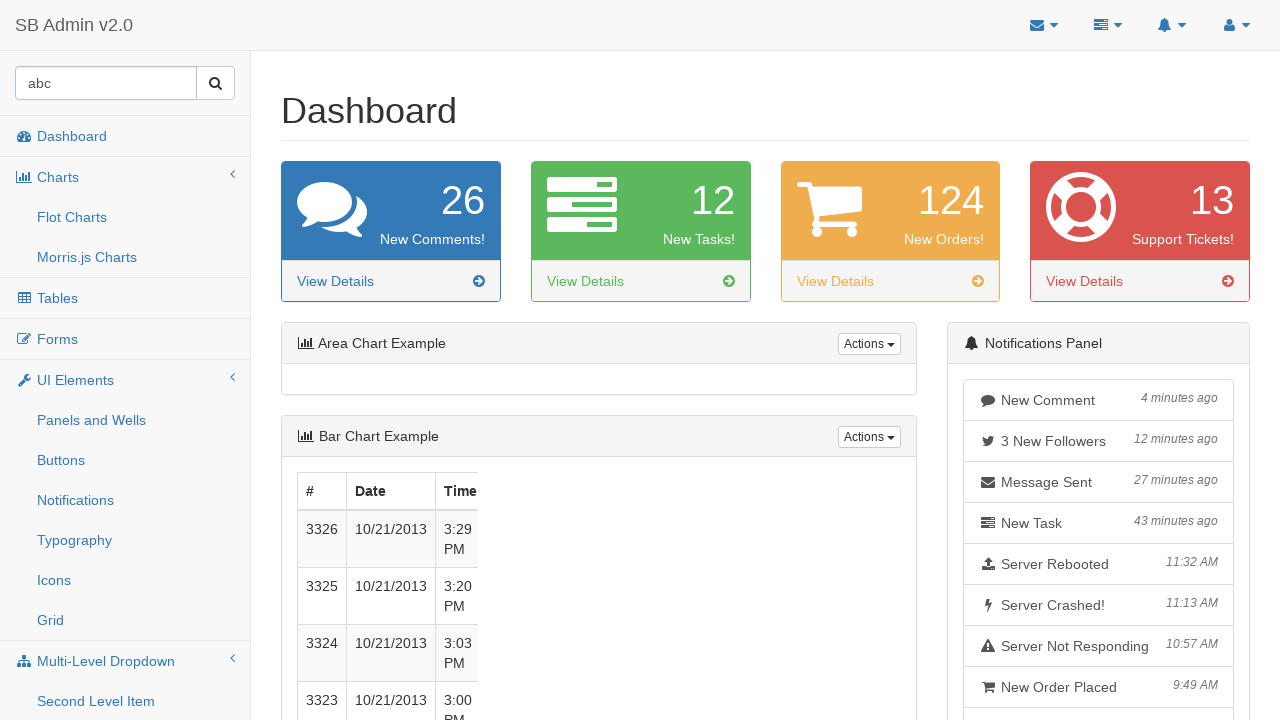

Clicked search button in navigation sidebar at (216, 83) on html > body > div#wrapper > nav.navbar.navbar-default.navbar-static-top > div.na
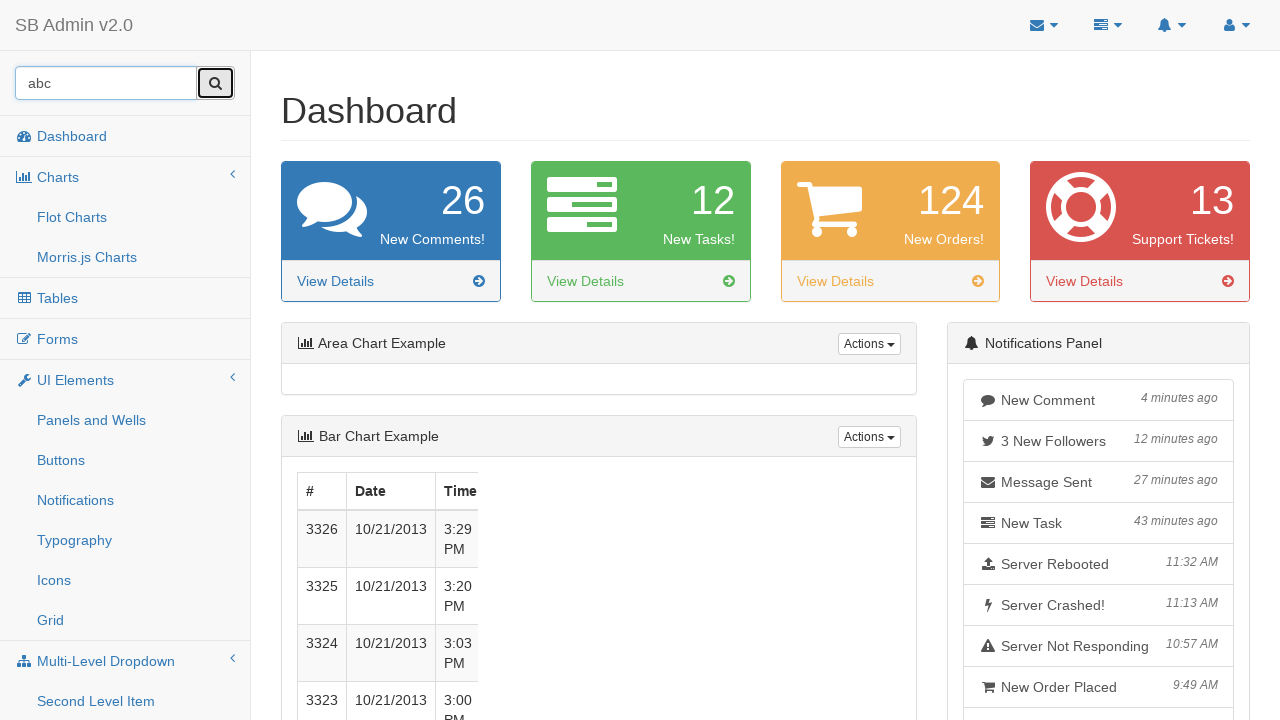

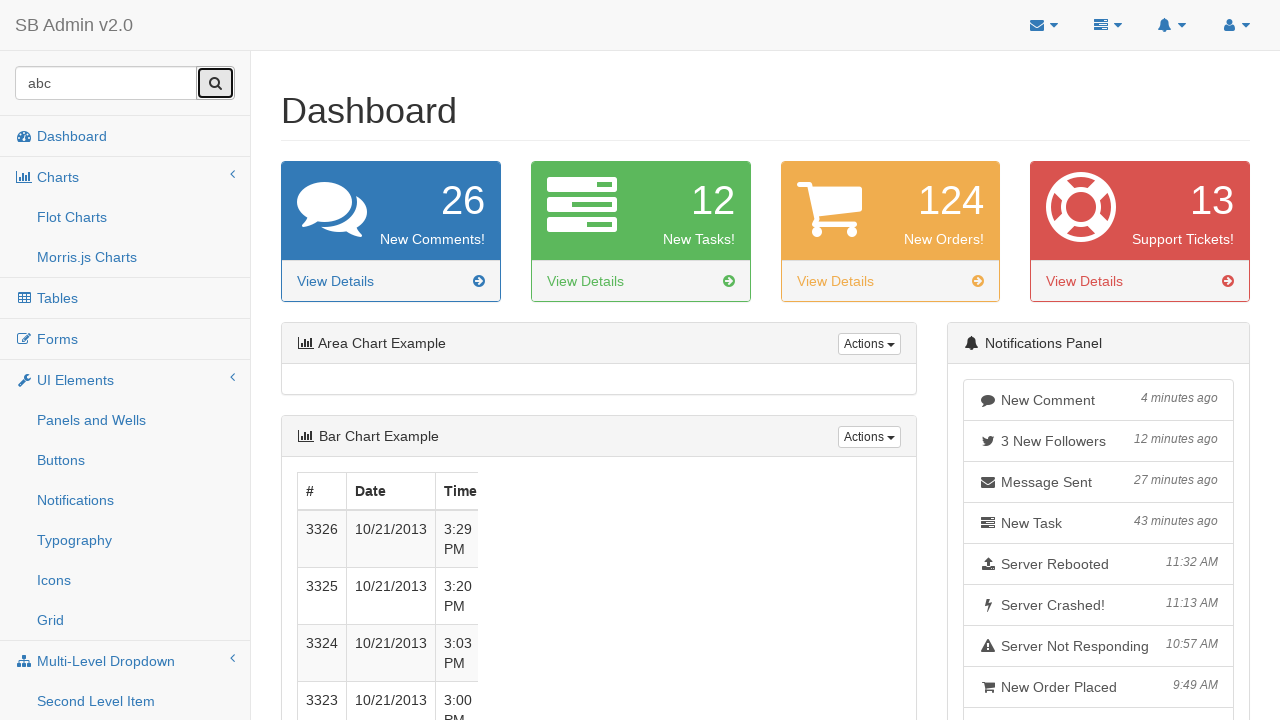